Tests the combined green and blue loading functionality, verifying multiple loading states and transitions as both colors load sequentially

Starting URL: https://kristinek.github.io/site/examples/loading_color

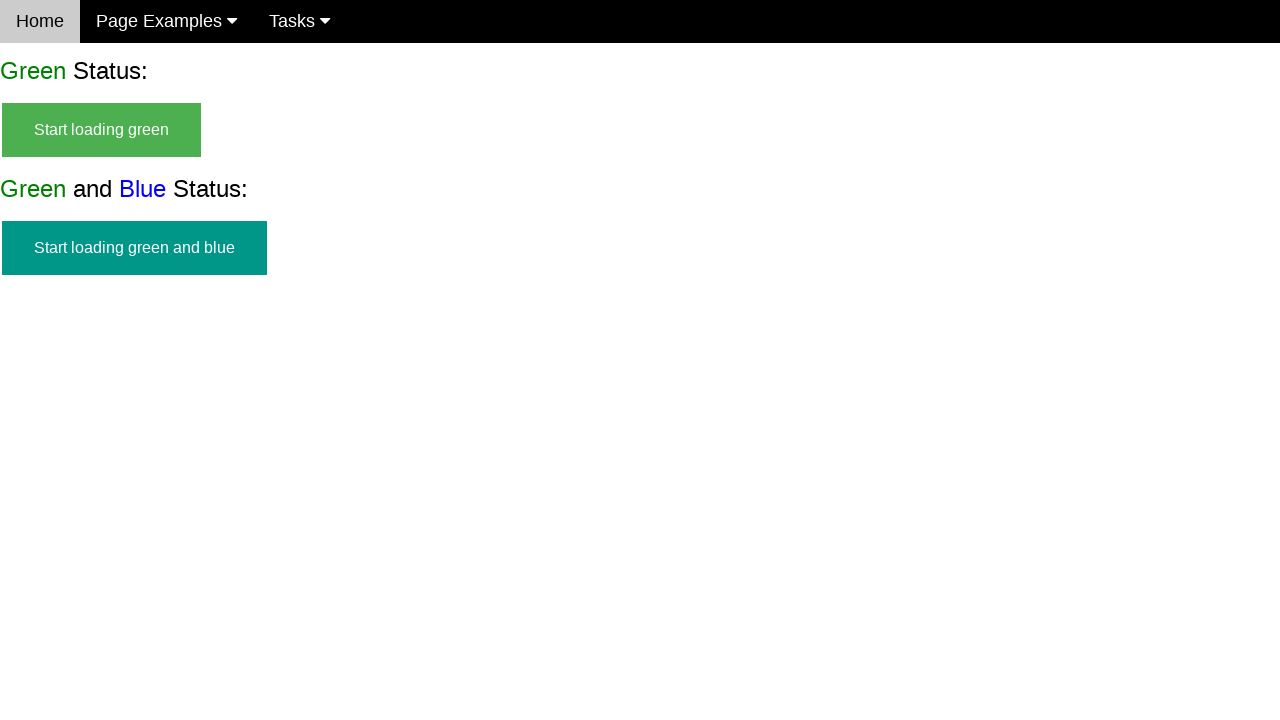

Waited for start green and blue button to appear
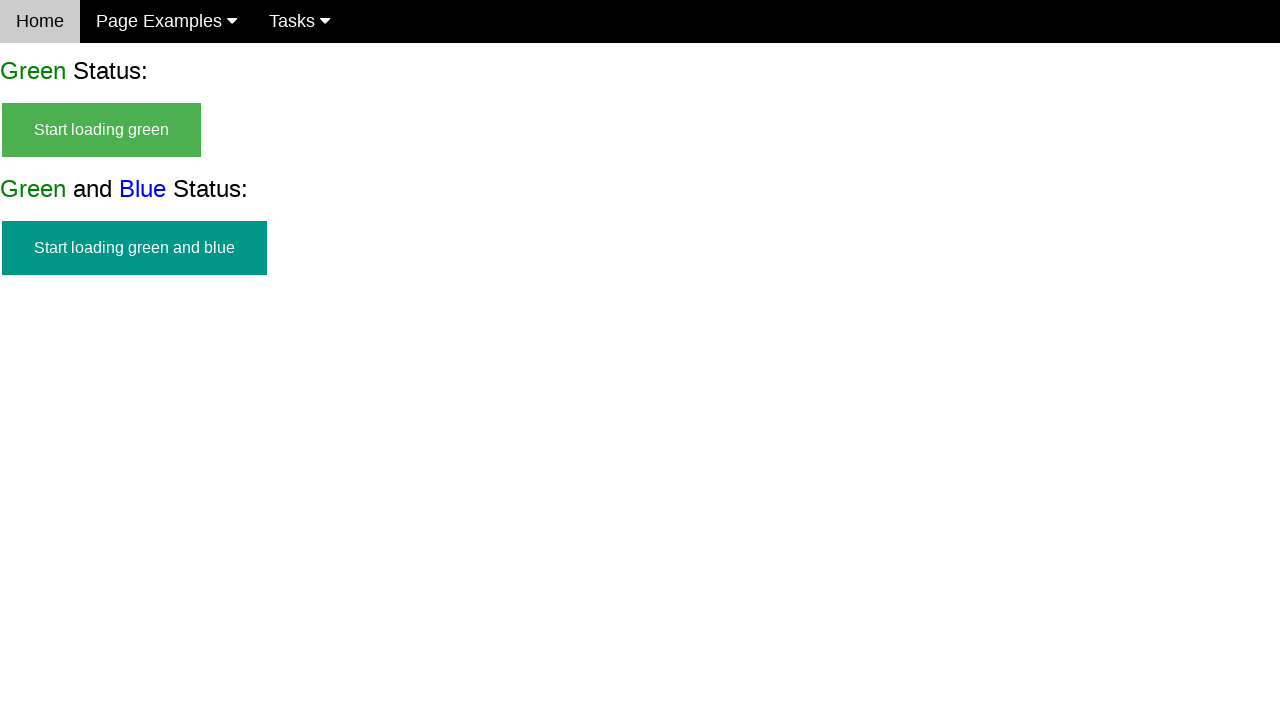

Confirmed start green and blue button is visible
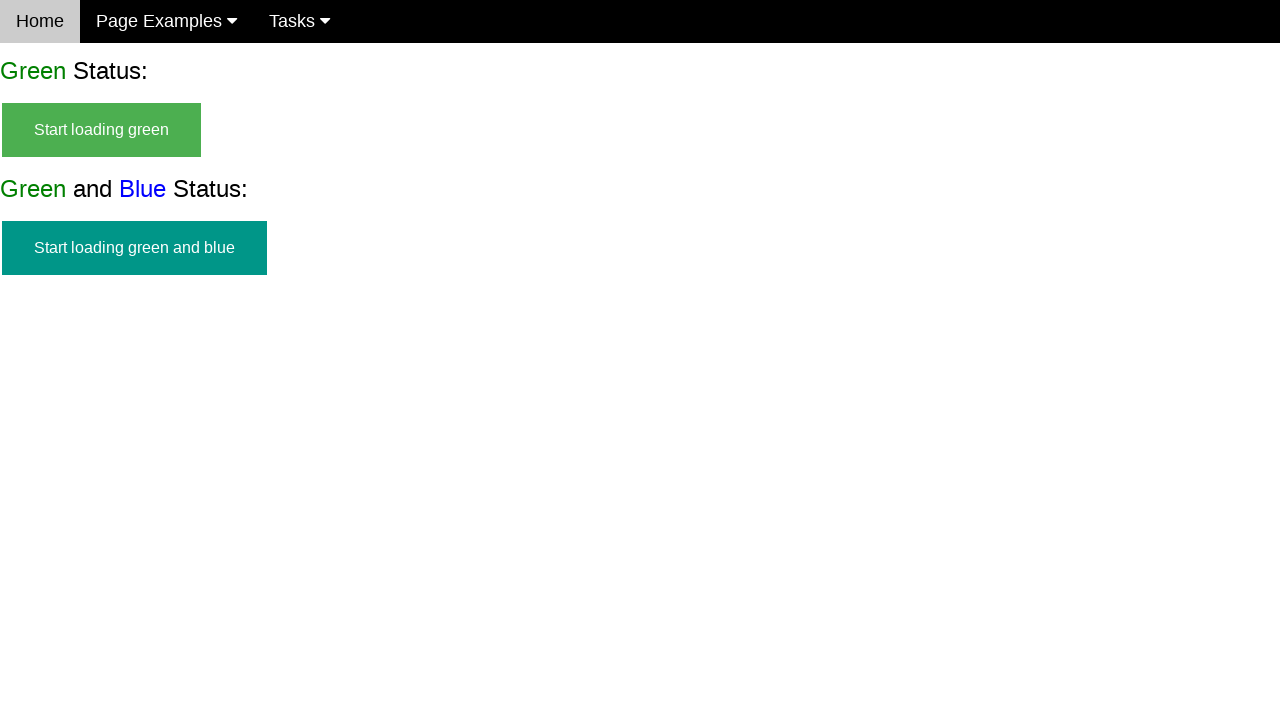

Clicked start green and blue button to initiate loading at (134, 248) on #start_green_and_blue
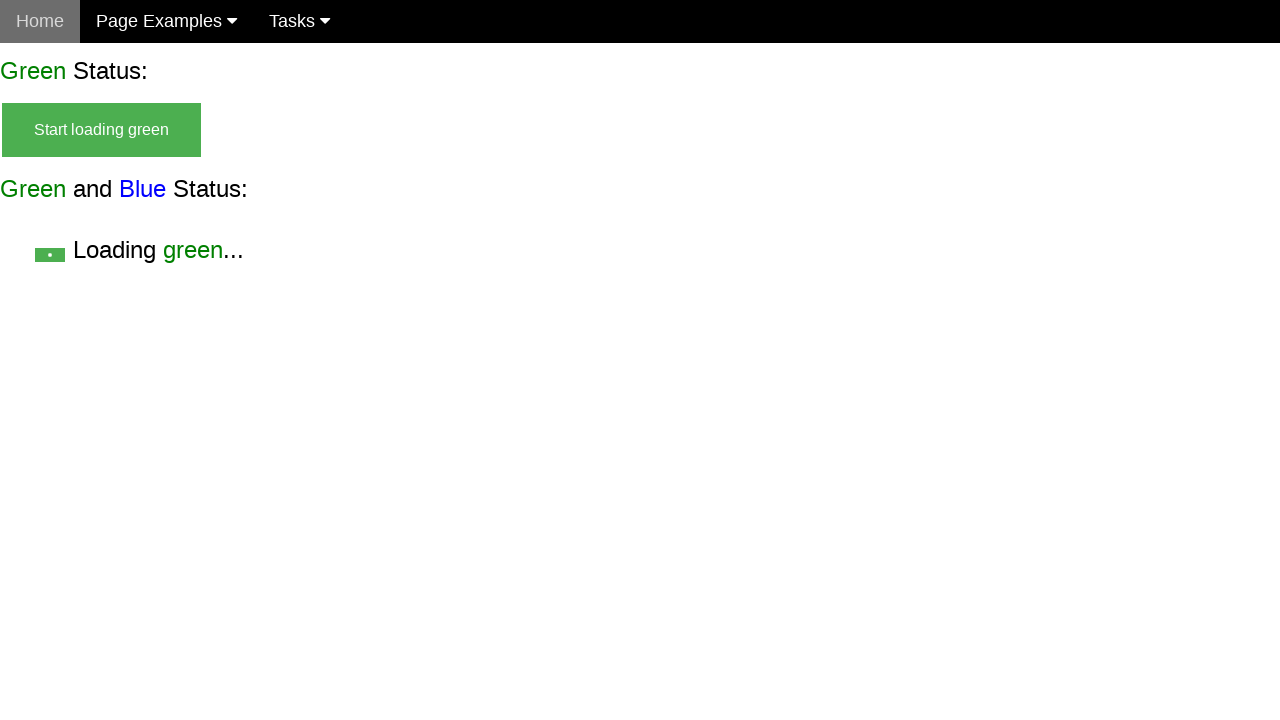

Waited for loading green without blue state to appear
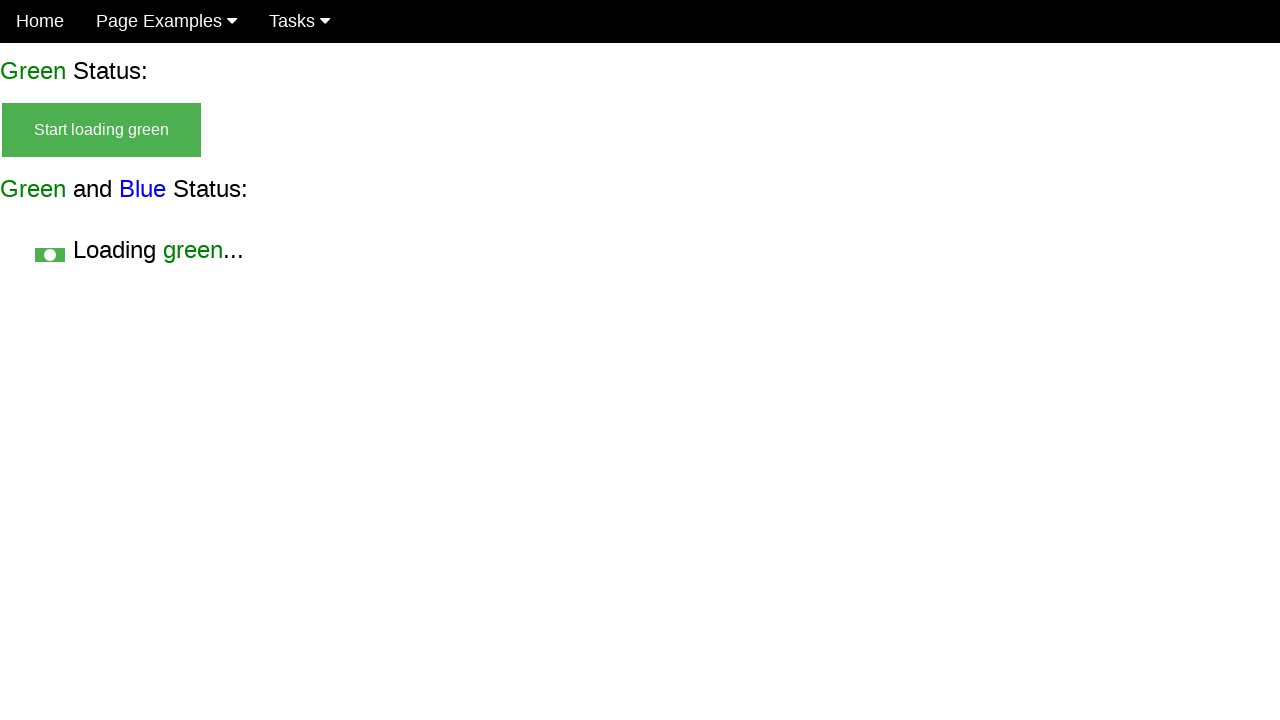

Verified start button is no longer visible
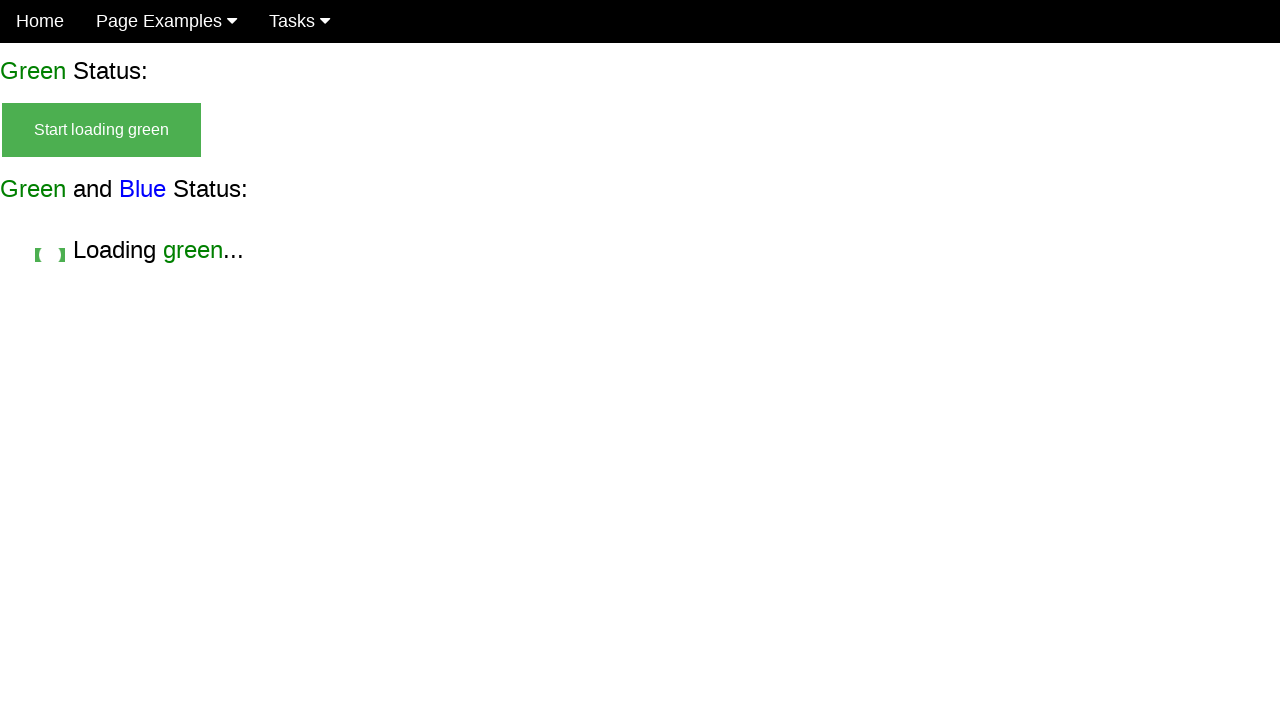

Verified loading green without blue state is visible
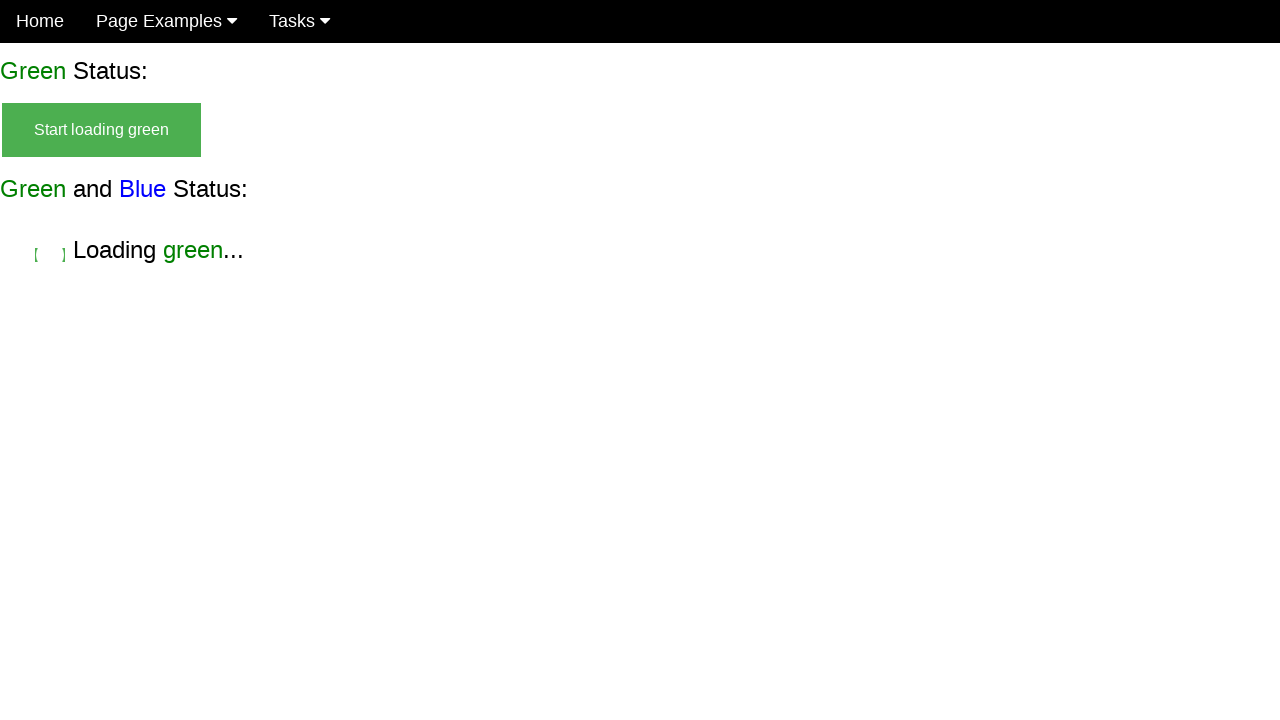

Waited for loading green with blue state to appear
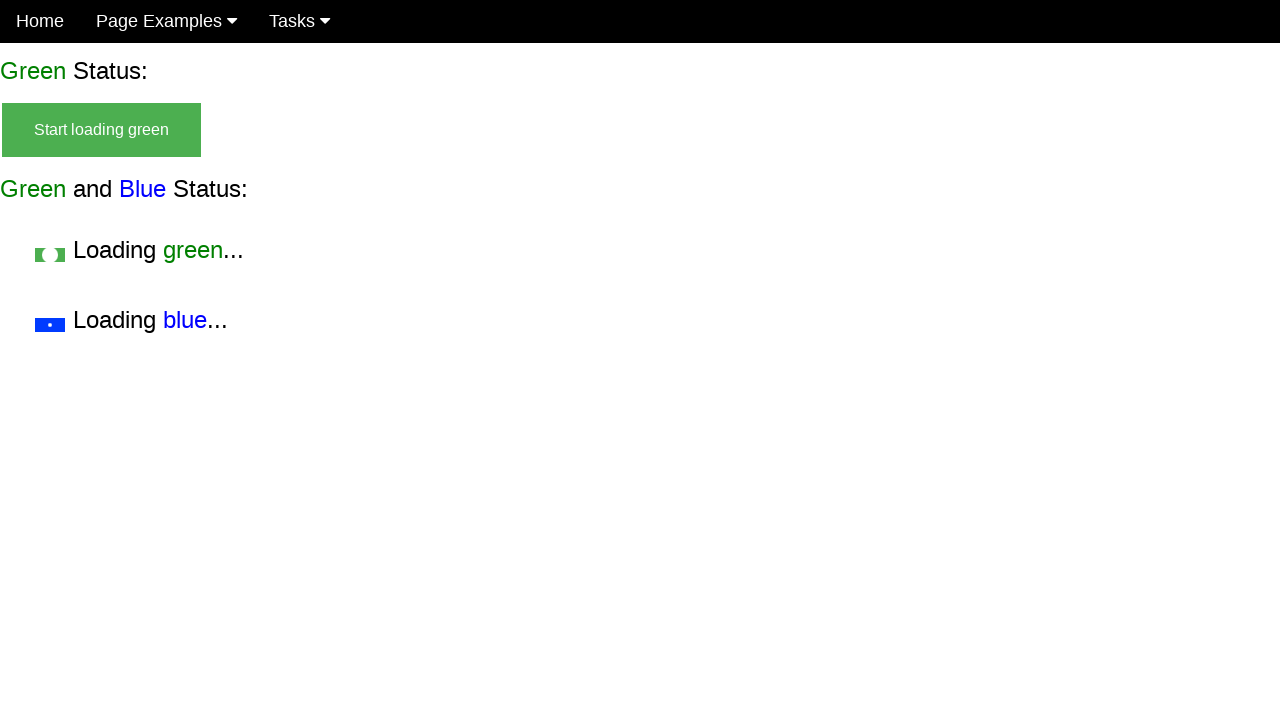

Verified start button remains hidden
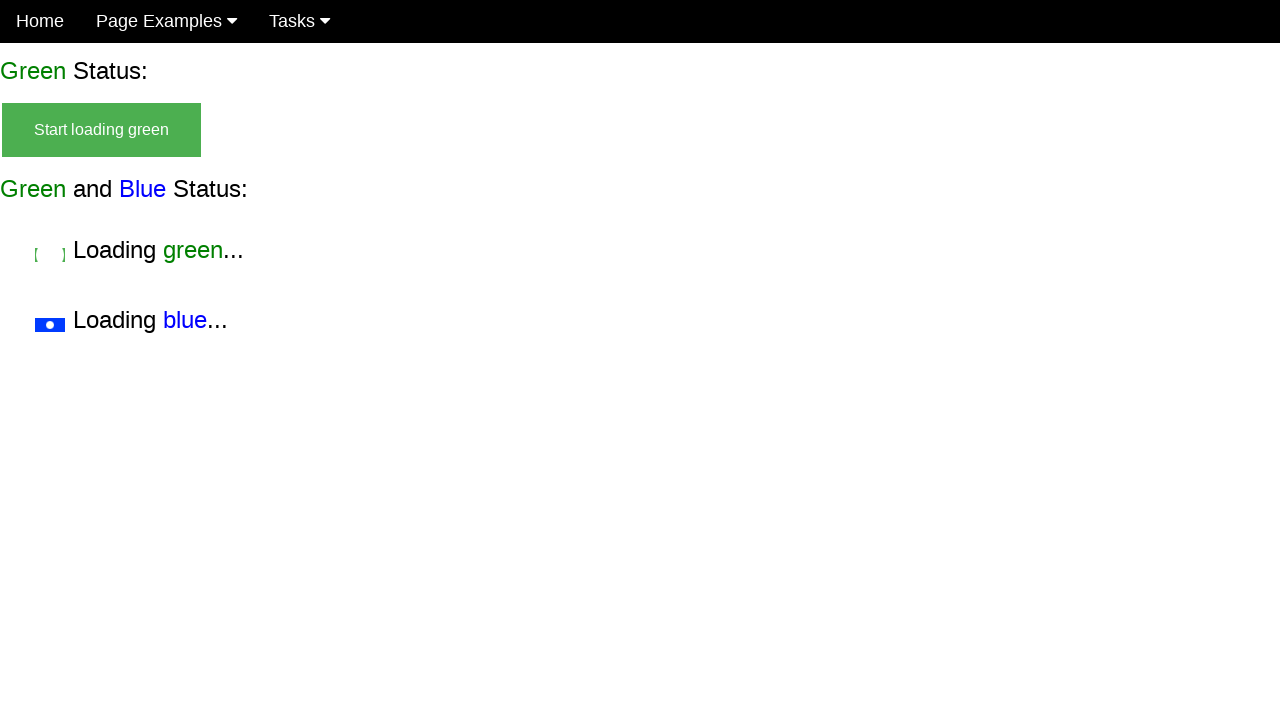

Verified loading green with blue state is visible
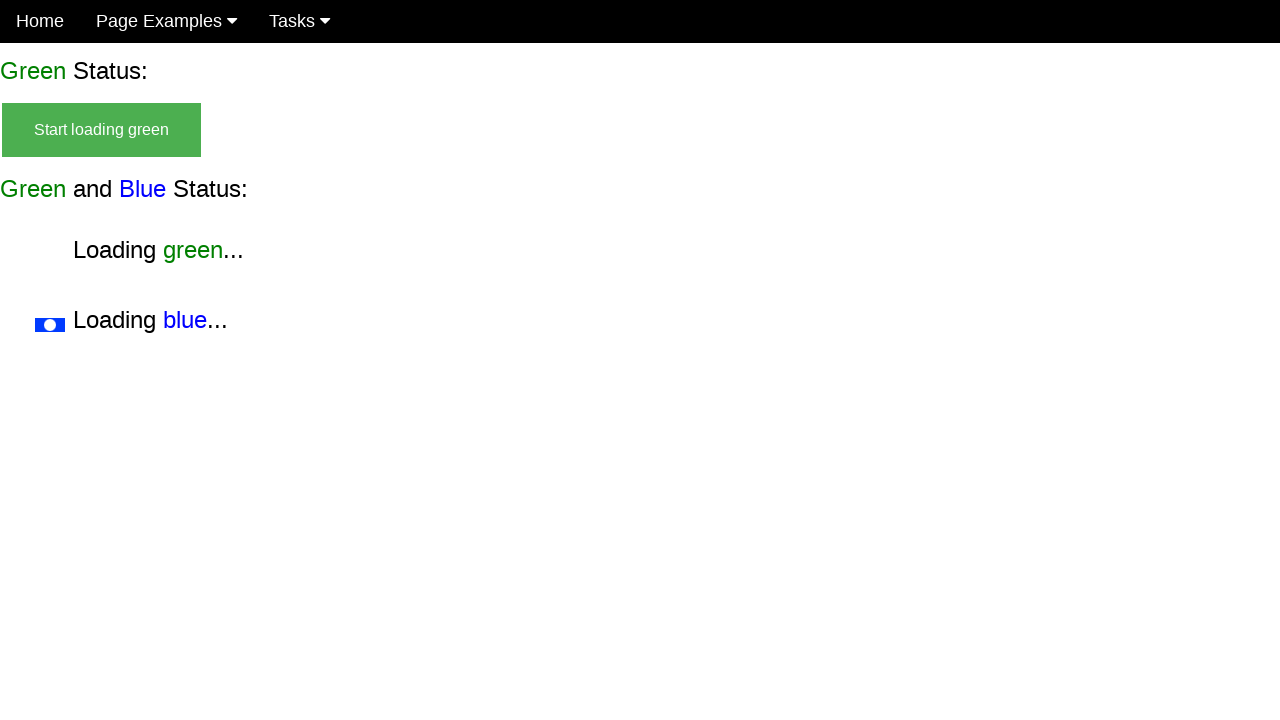

Verified loading green without blue state is still visible
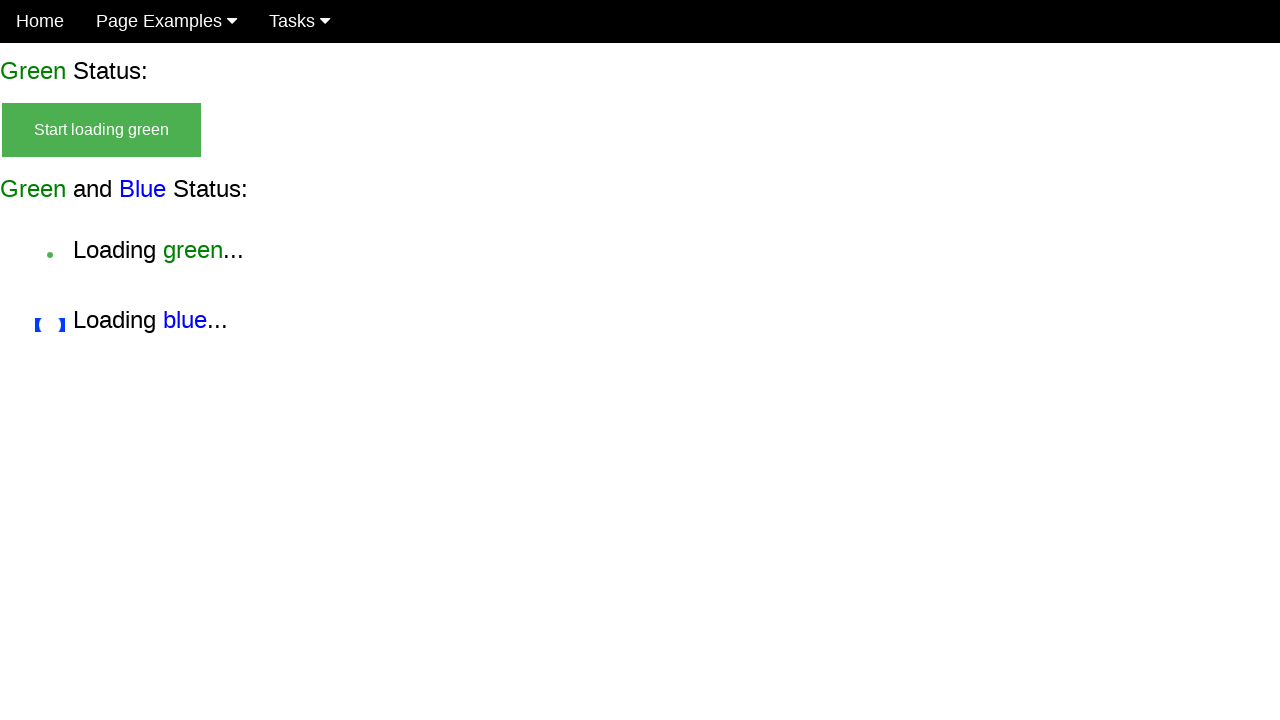

Waited for loading blue without green state to appear (green finished loading)
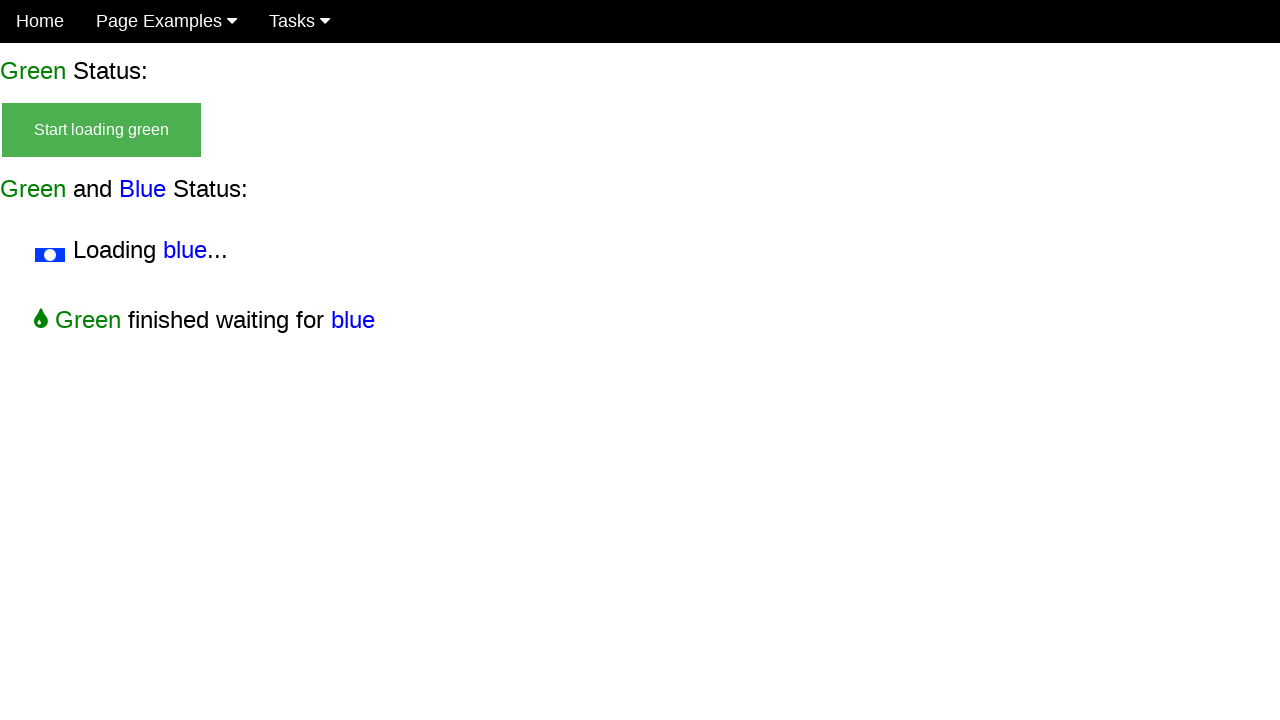

Verified start button remains hidden
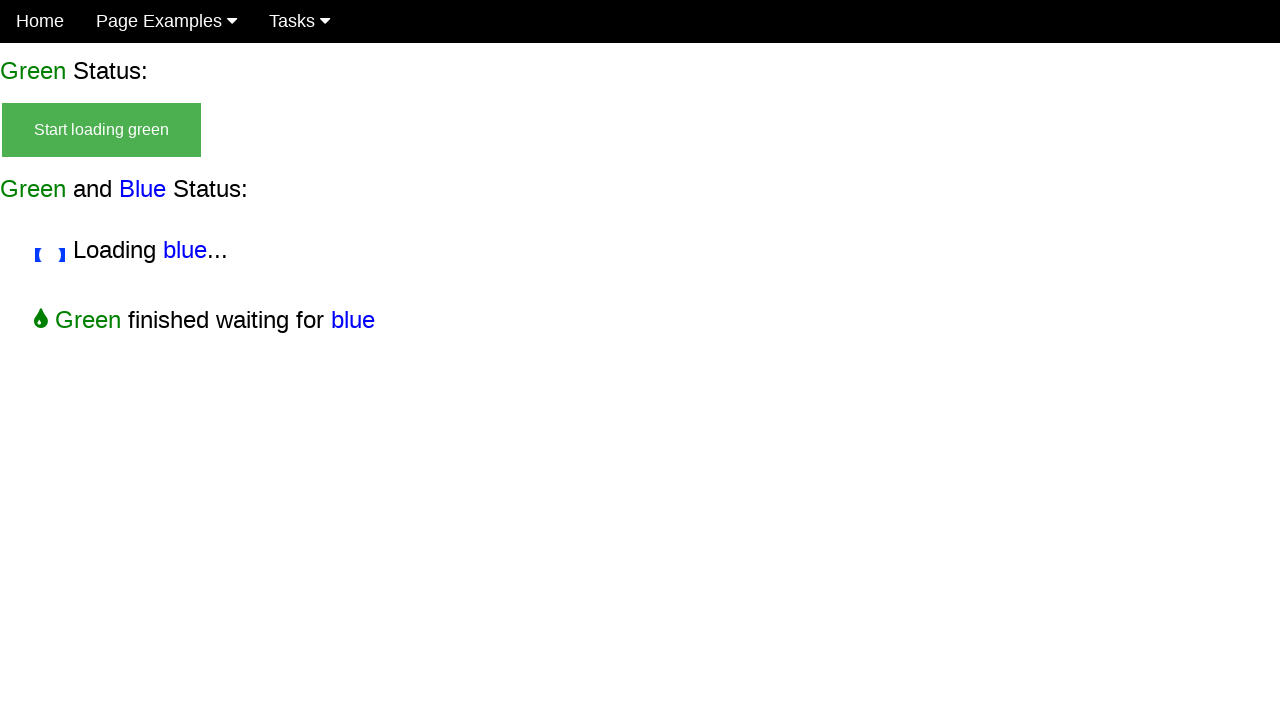

Verified loading green without blue state has disappeared (green finished)
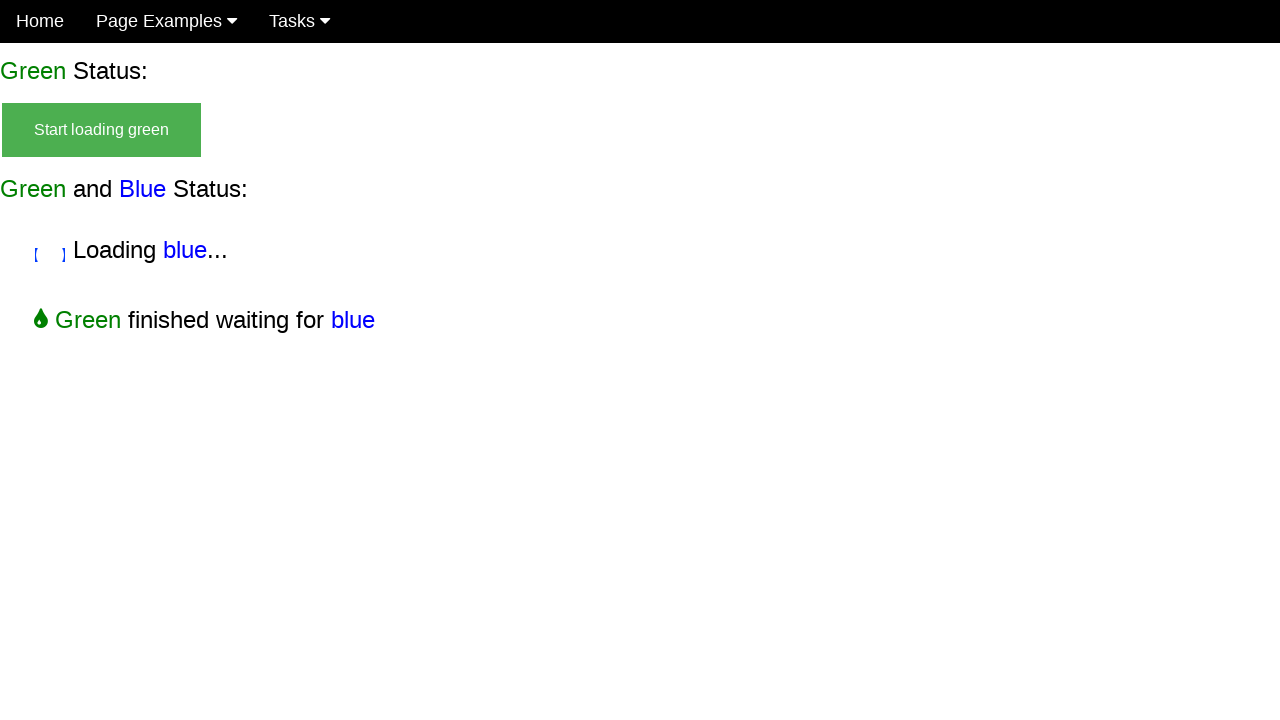

Verified loading green with blue state is still visible
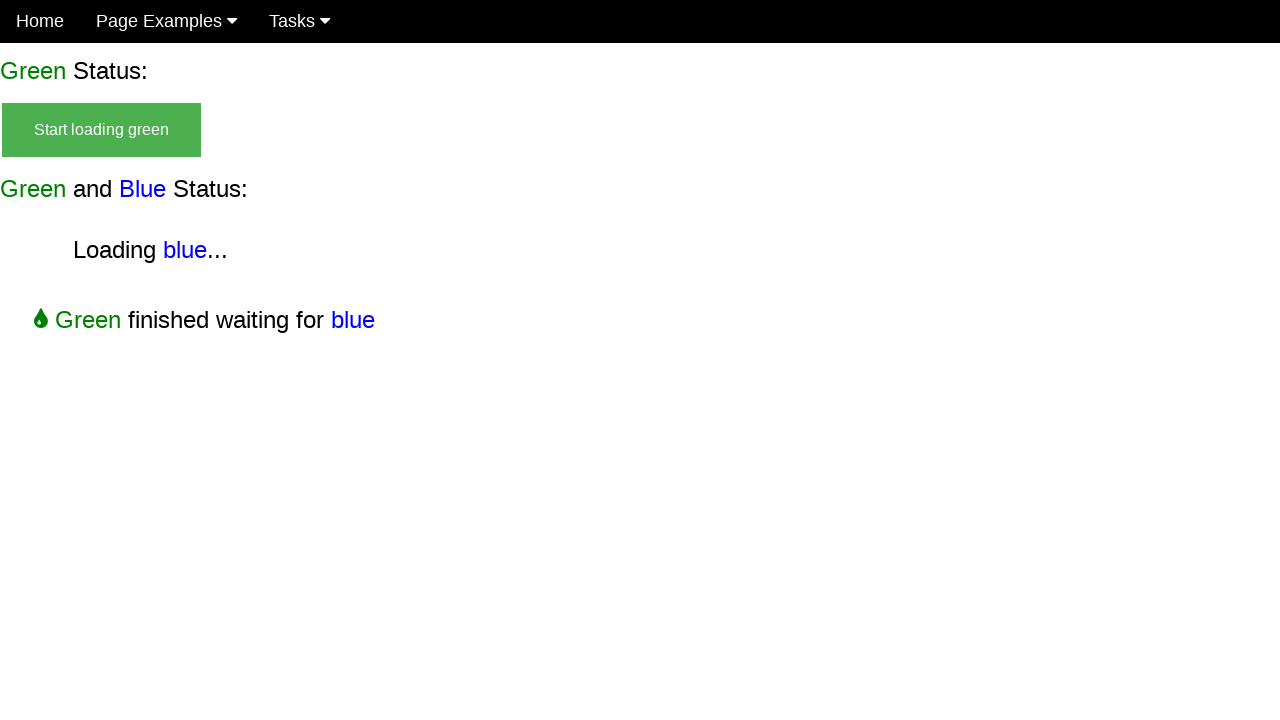

Verified loading blue without green state is visible
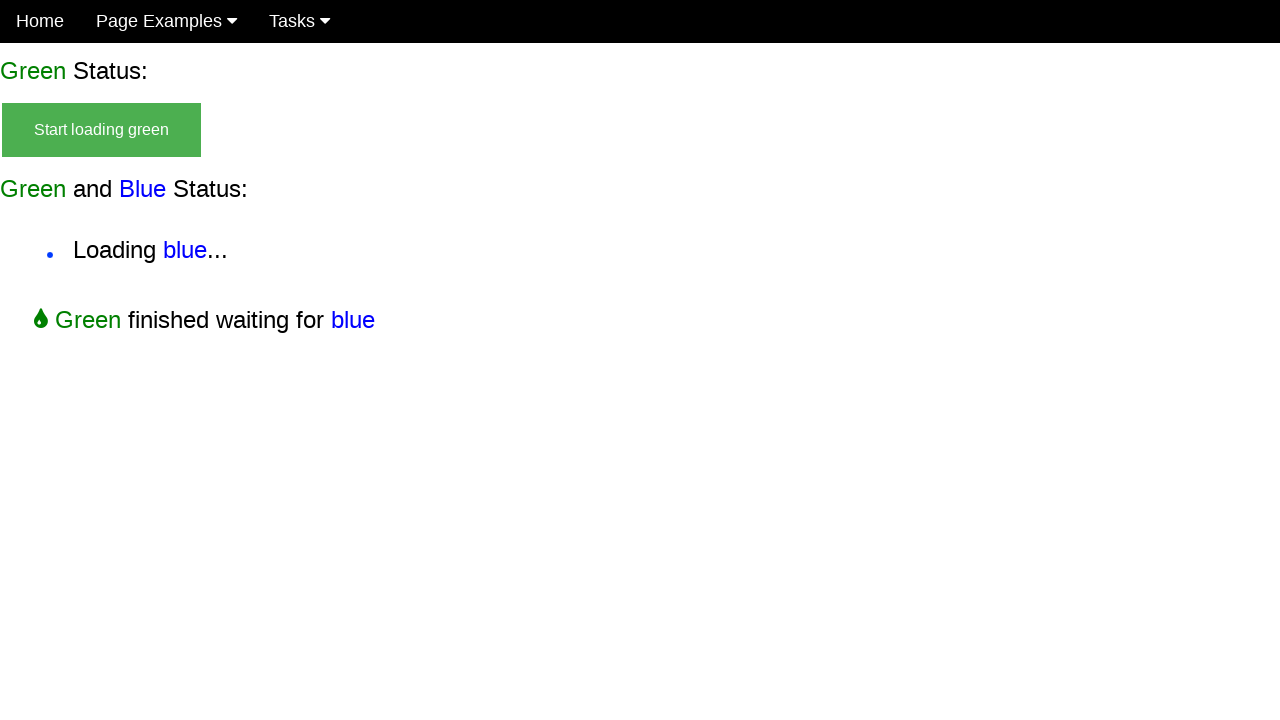

Waited for final success state to appear
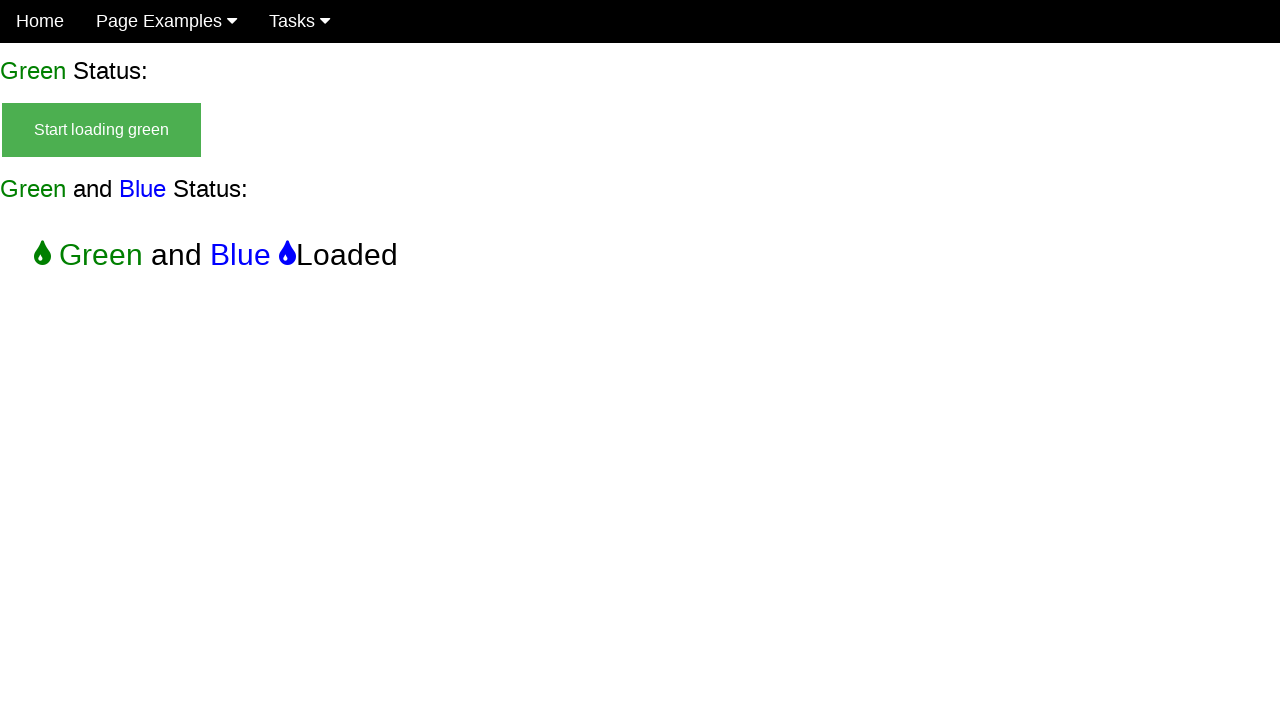

Verified start button is not visible in final state
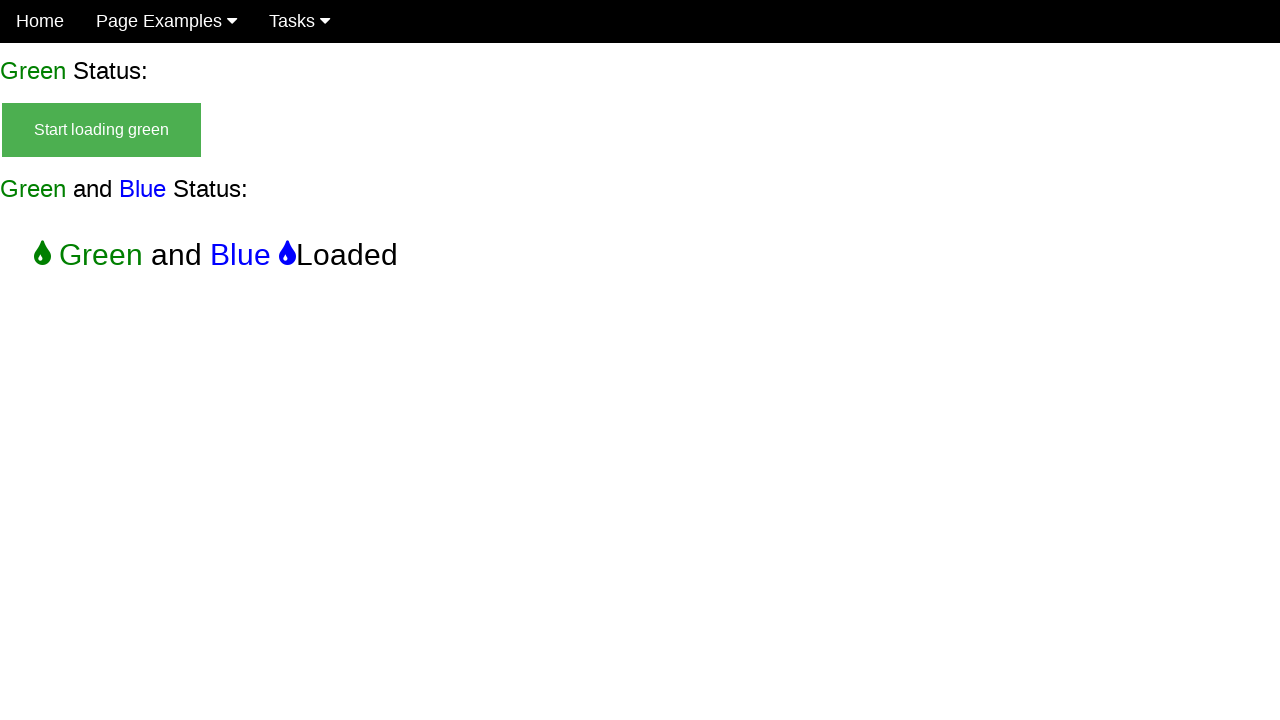

Verified loading green without blue state is not visible in final state
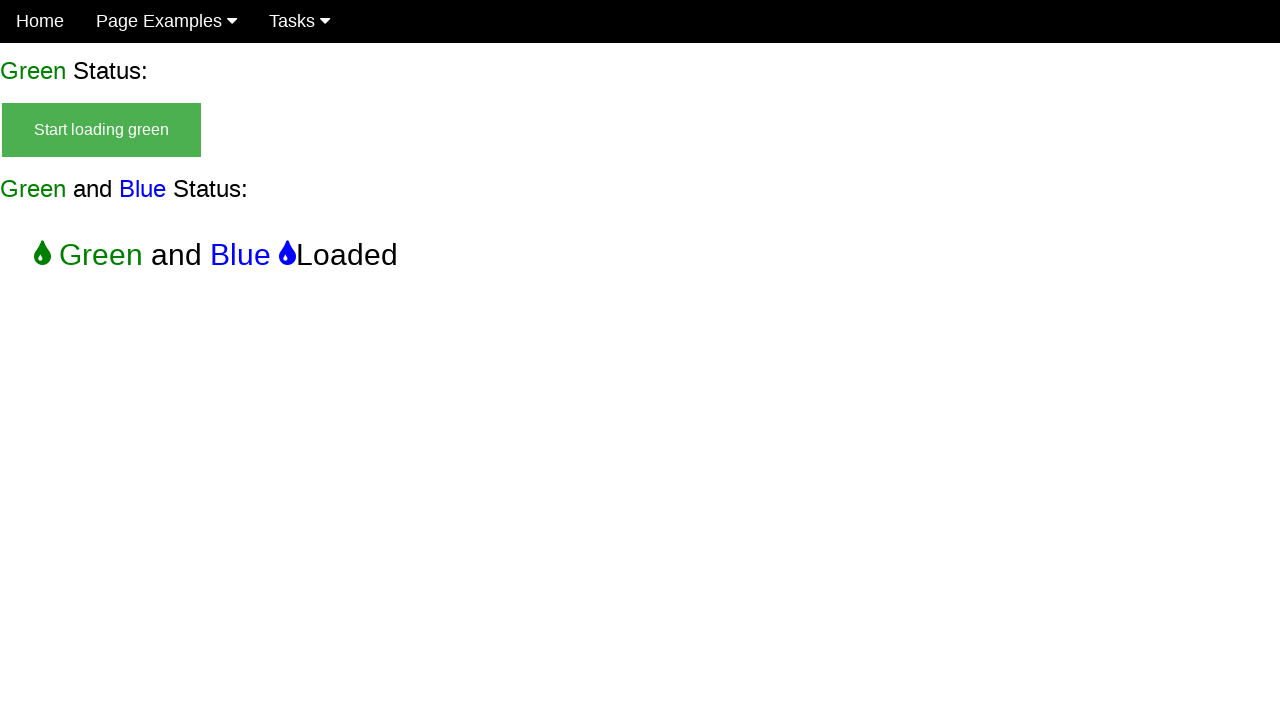

Verified loading green with blue state is not visible in final state
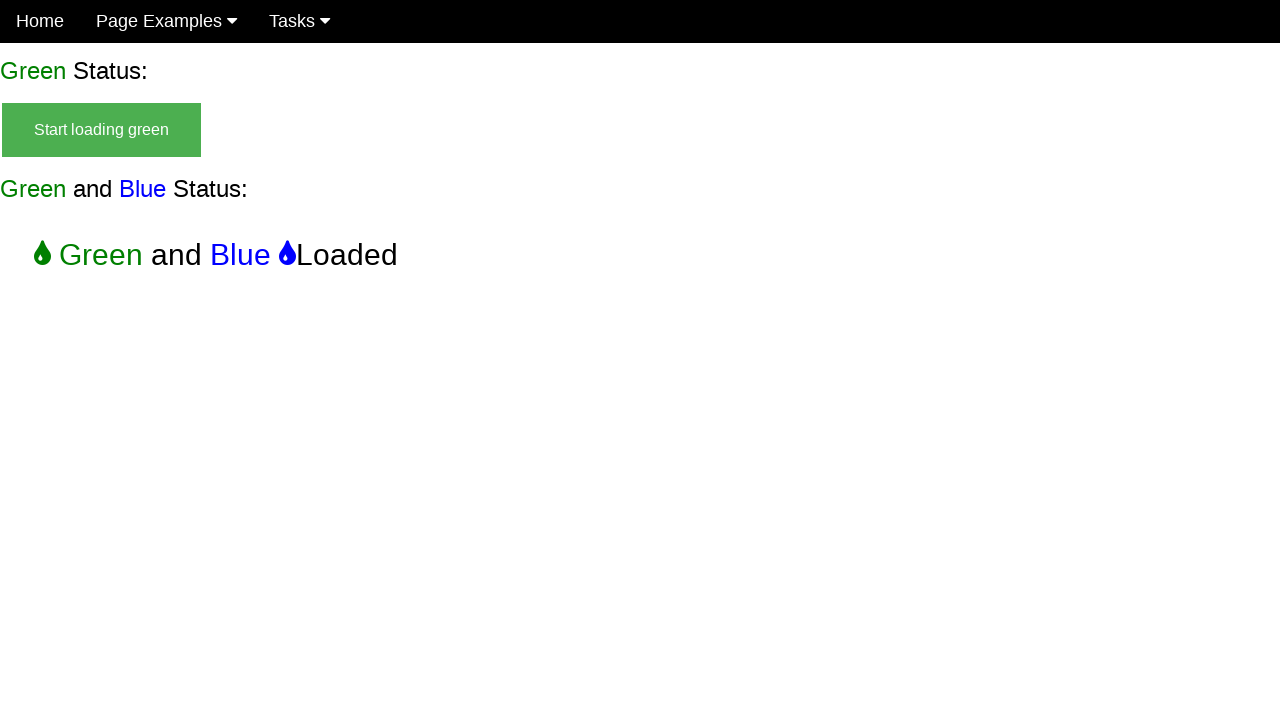

Verified loading blue without green state is not visible in final state
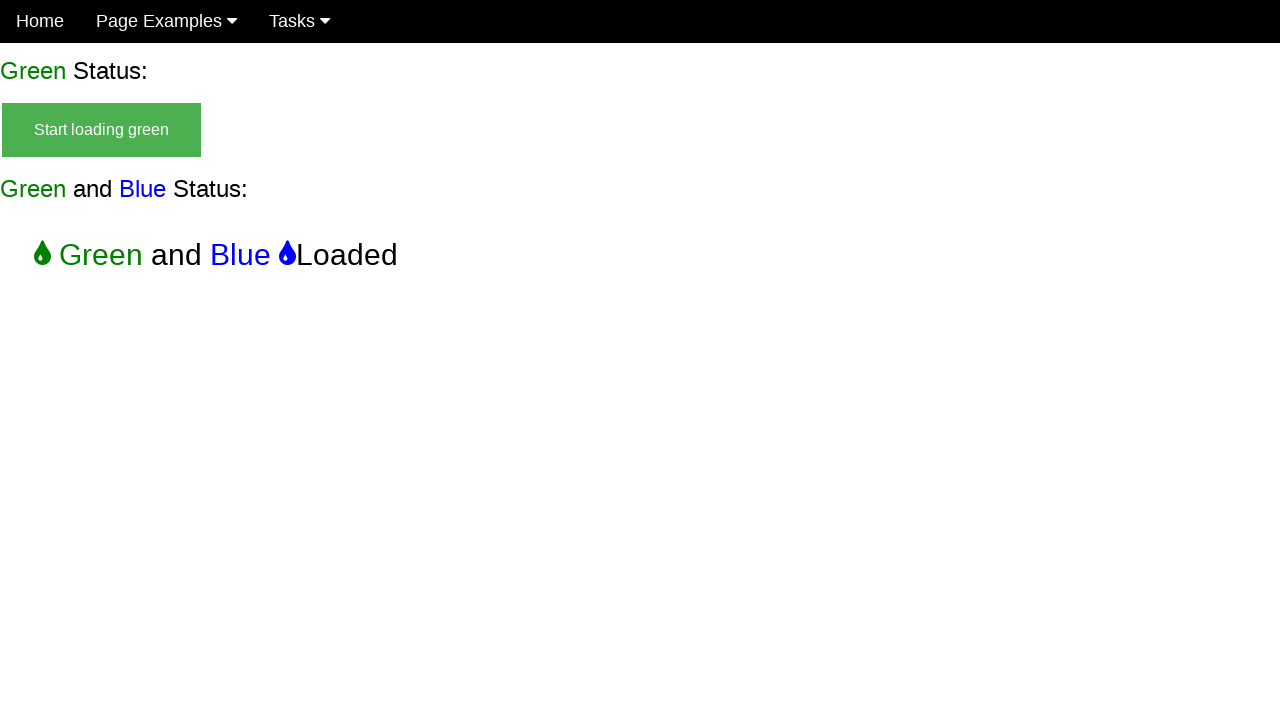

Verified finish green and blue success state is visible
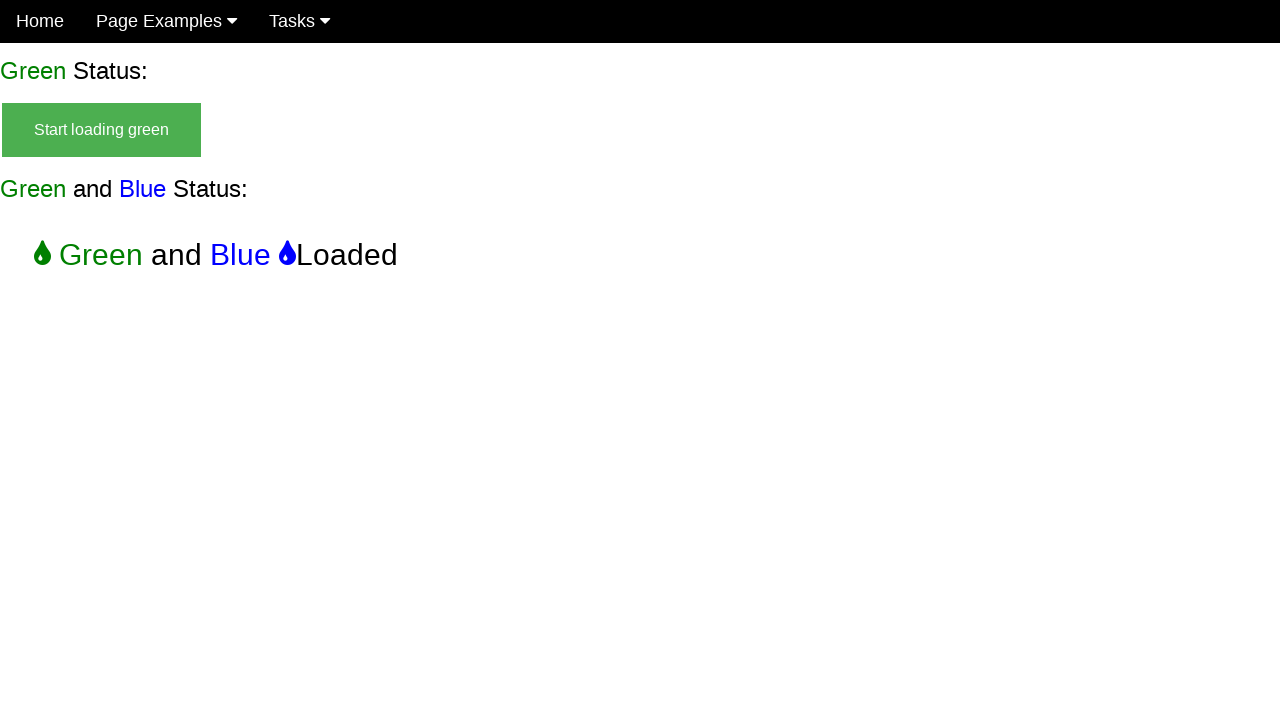

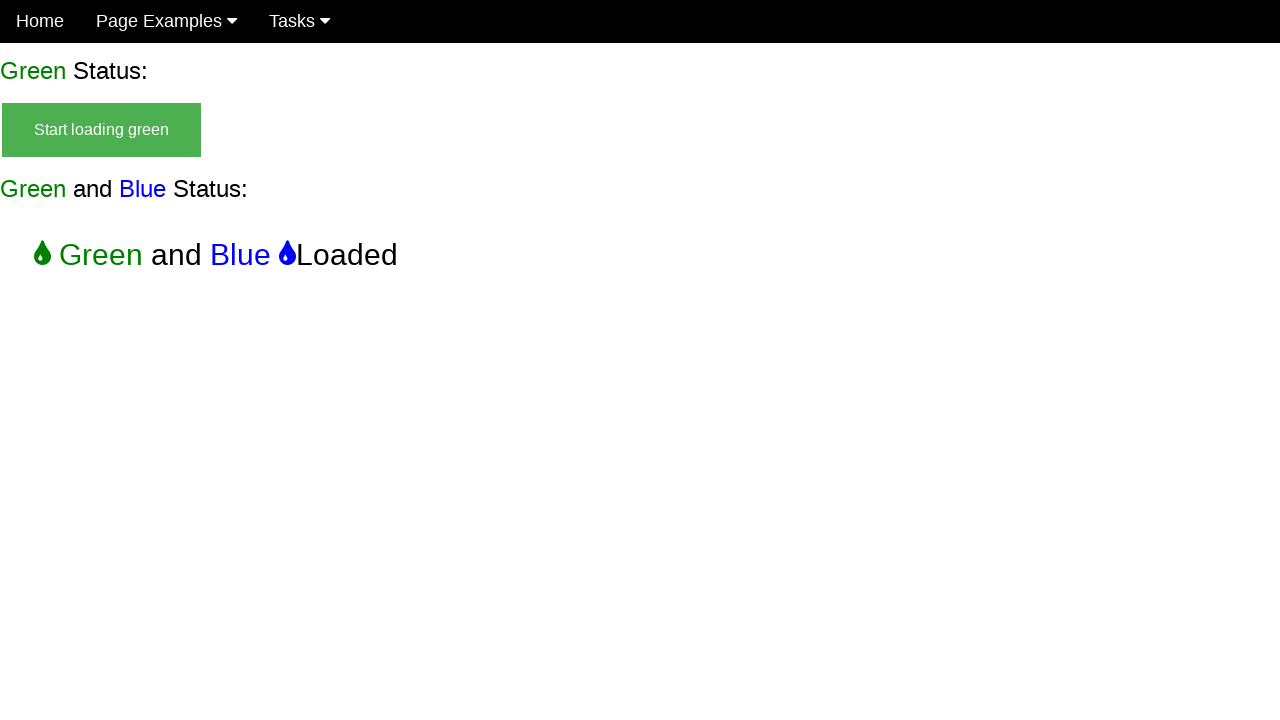